Tests navigation by clicking a link identified by a calculated number text, then fills out a form with personal information including first name, last name, city, and country fields, and submits the form.

Starting URL: http://suninjuly.github.io/find_link_text

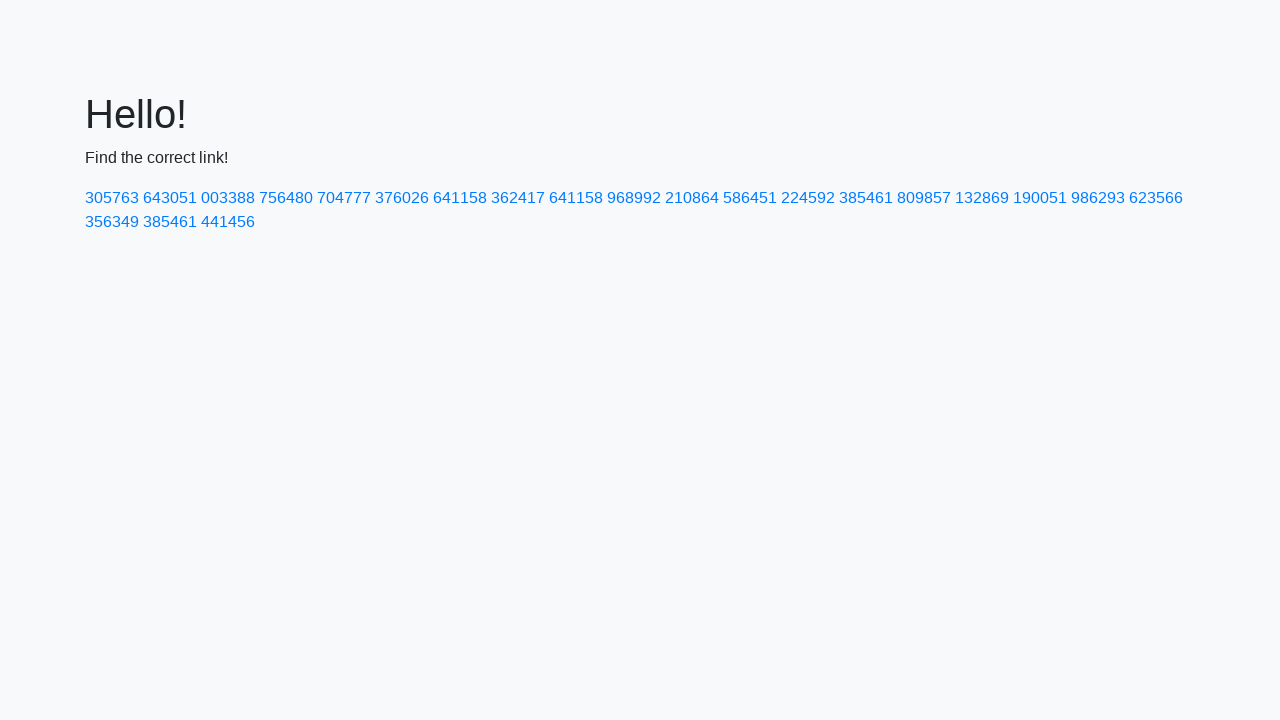

Clicked link with calculated text value '224592' at (808, 198) on a:text-is('224592')
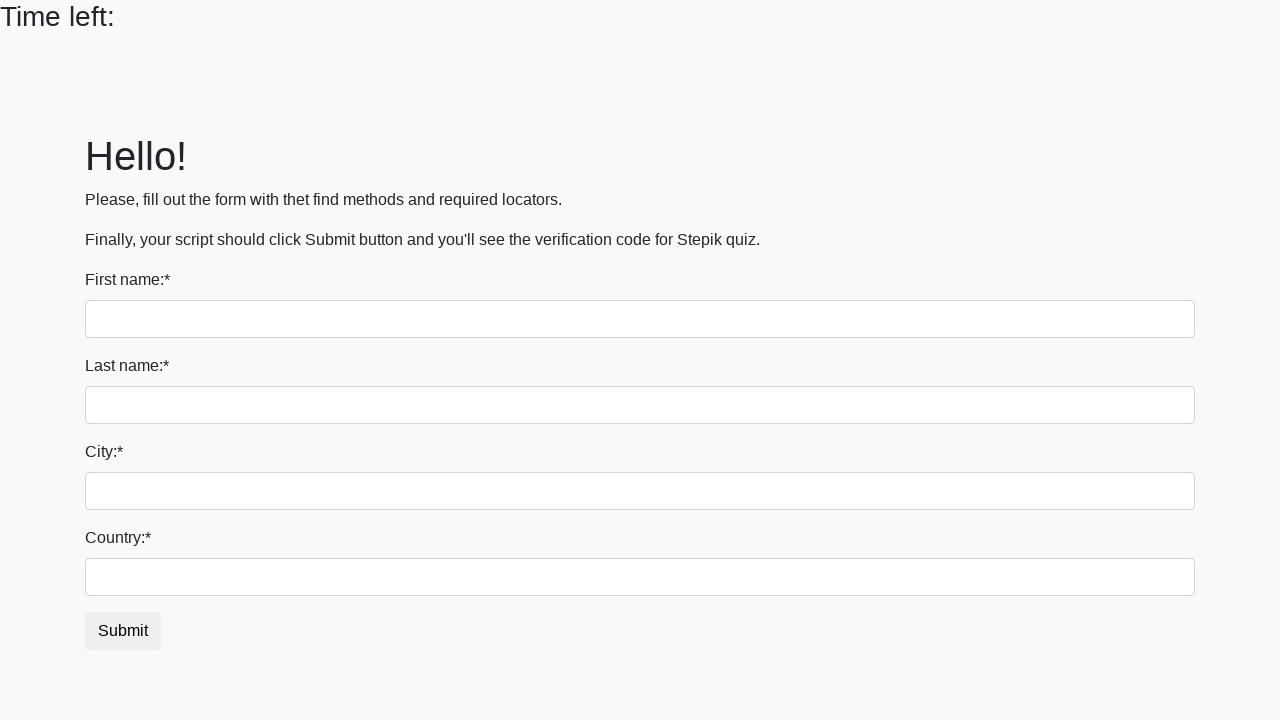

Filled first name field with 'Ivan' on input
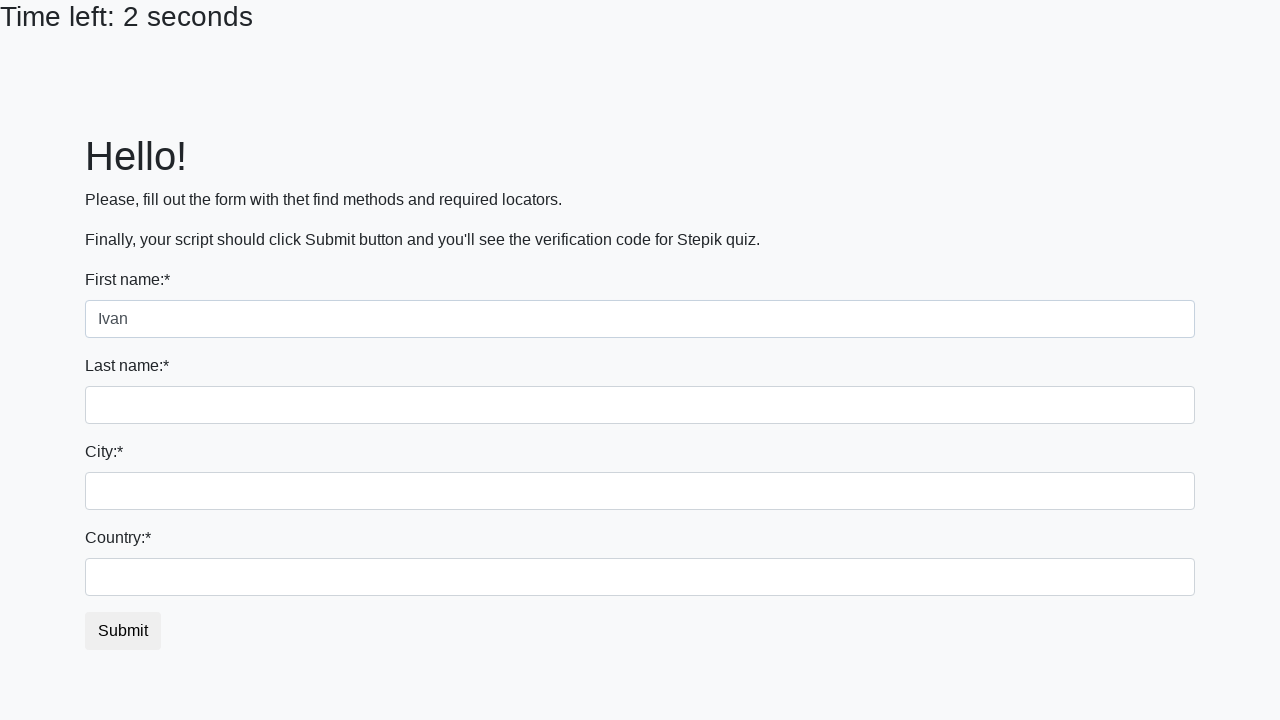

Filled last name field with 'Petrov' on input[name='last_name']
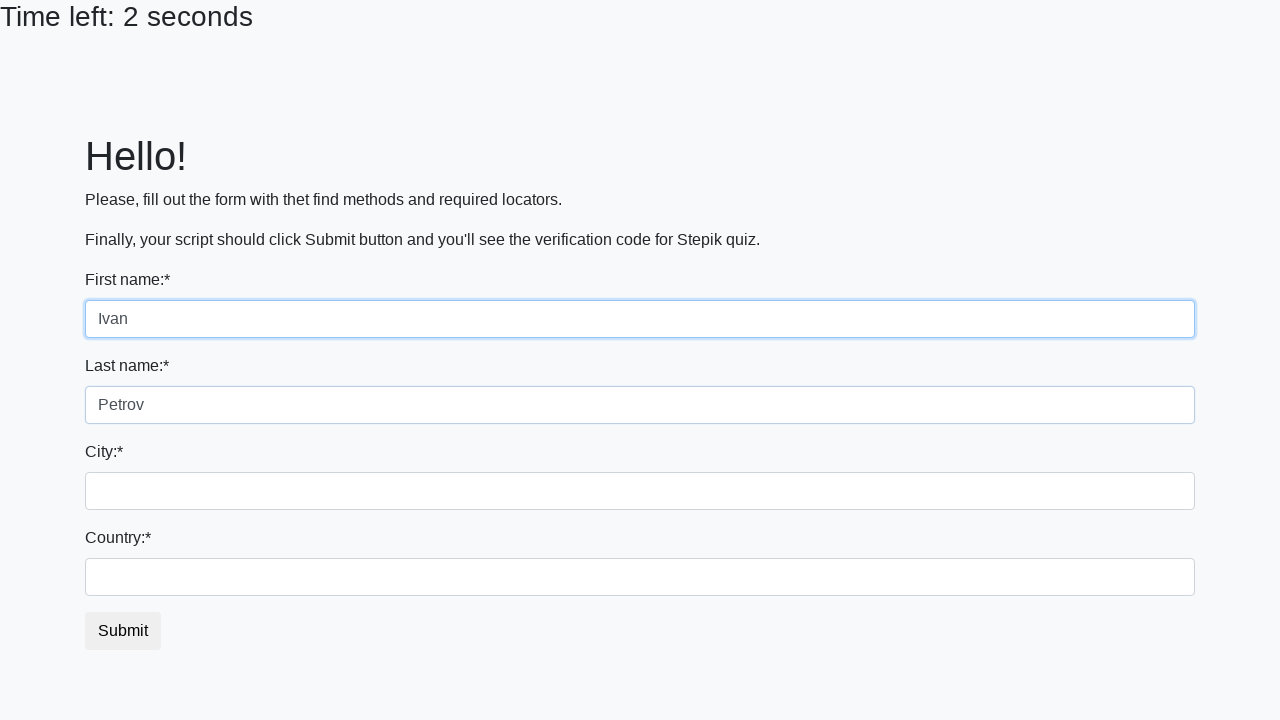

Filled city field with 'Smolensk' on .form-control.city
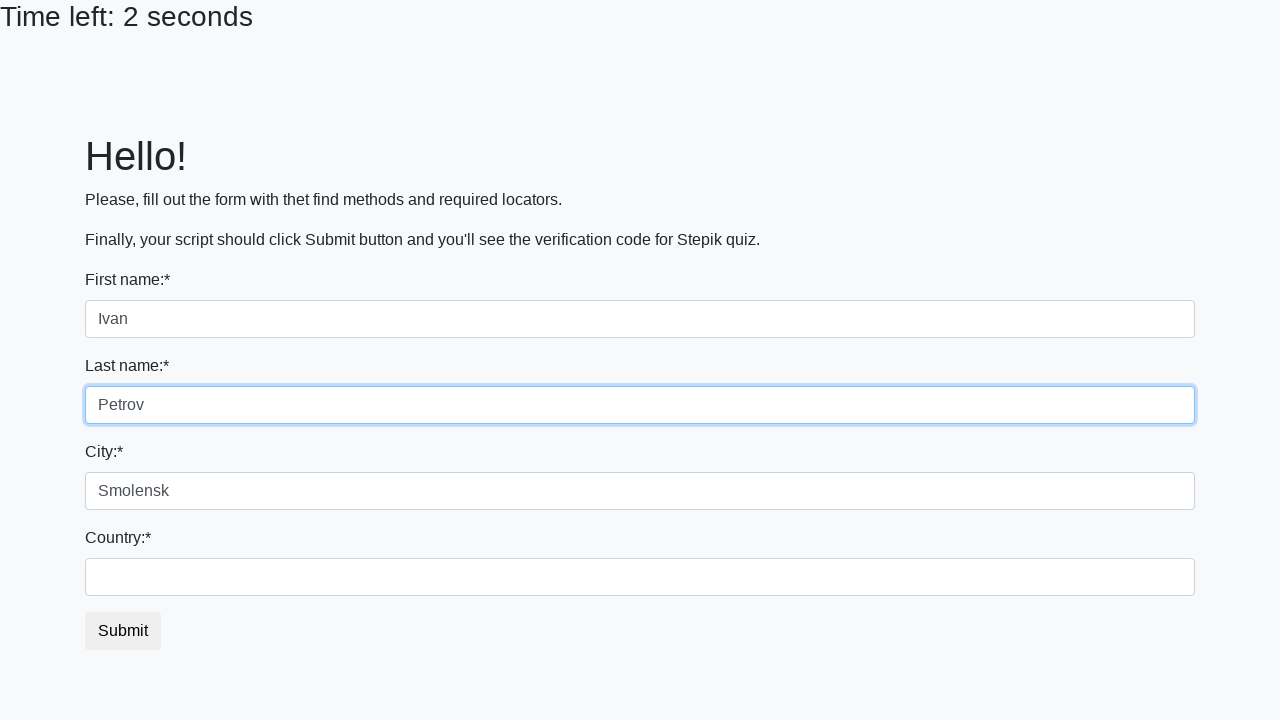

Filled country field with 'Russia' on #country
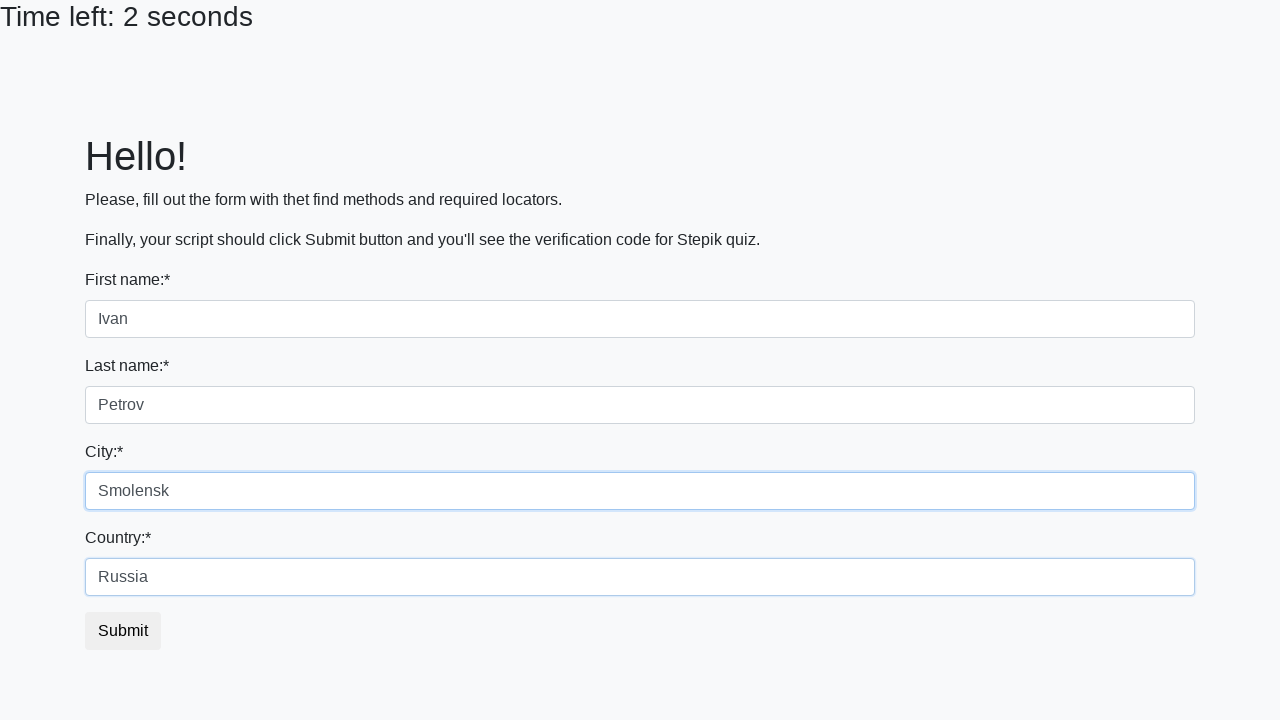

Clicked submit button to submit form at (123, 631) on button.btn
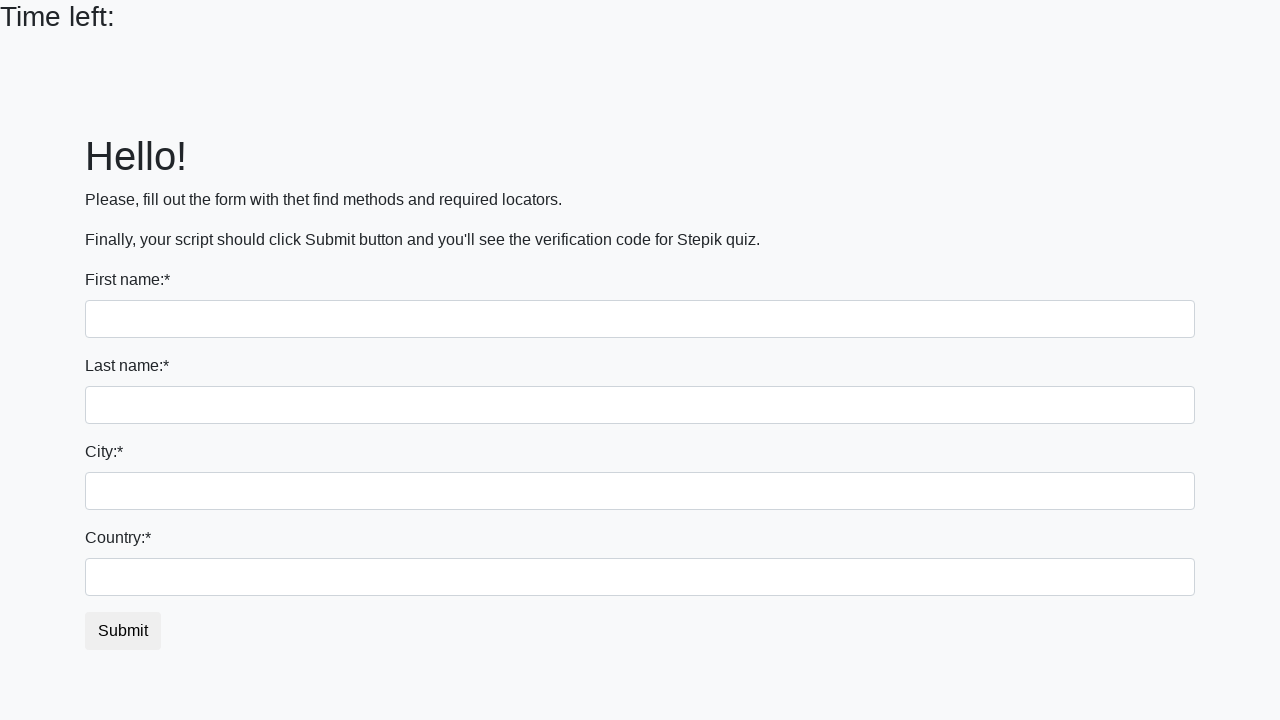

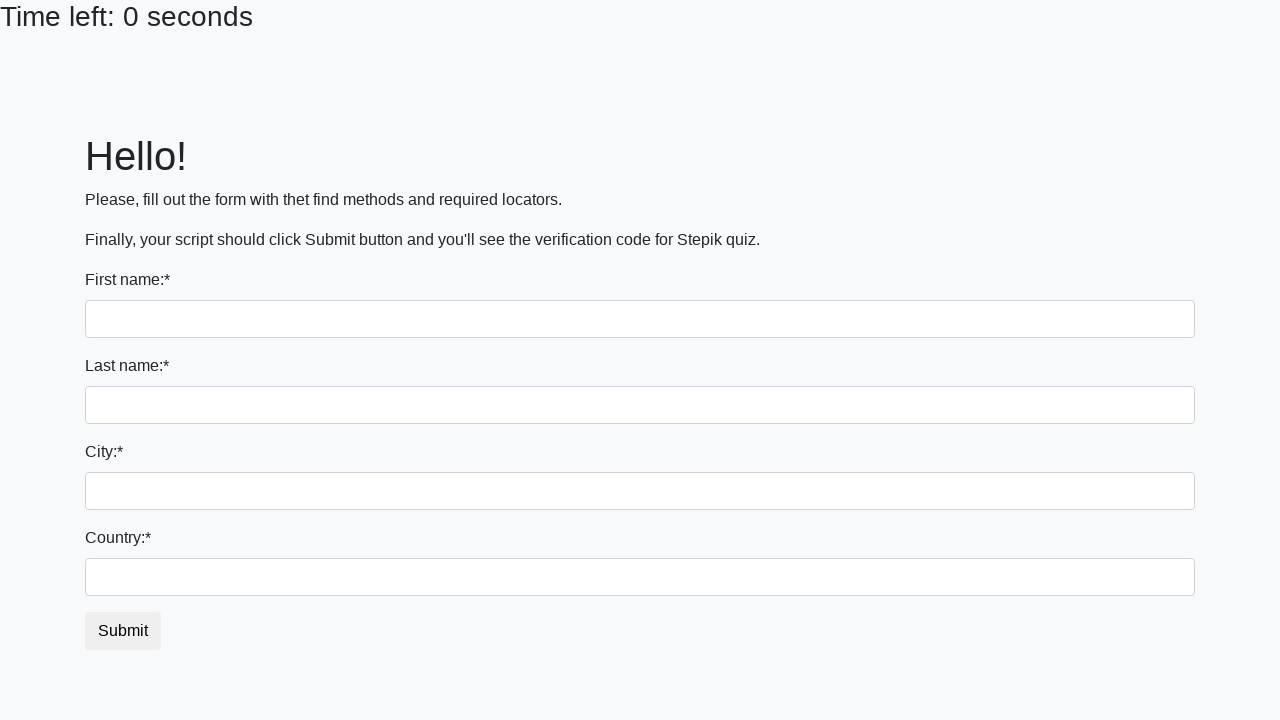